Tests handling a prompt JavaScript alert by clicking a button, entering text into the prompt, and accepting it

Starting URL: https://demoqa.com/alerts

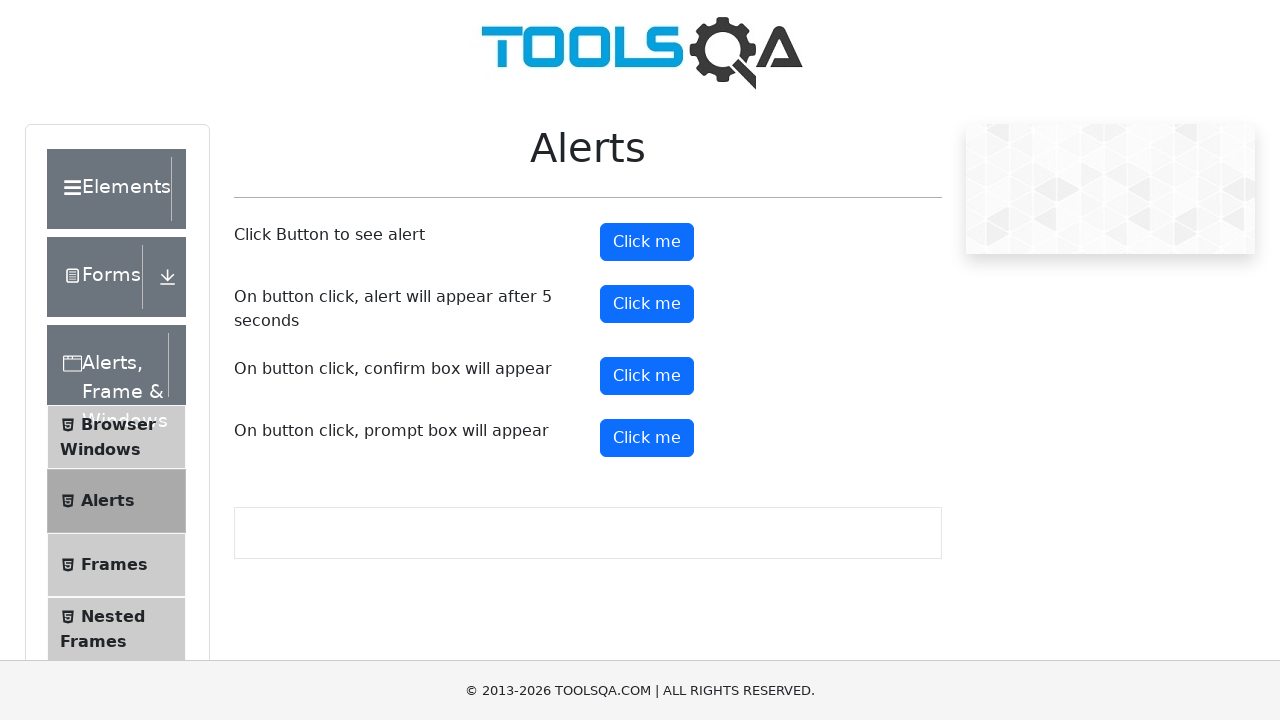

Set up dialog handler to accept prompt with text 'John Smith'
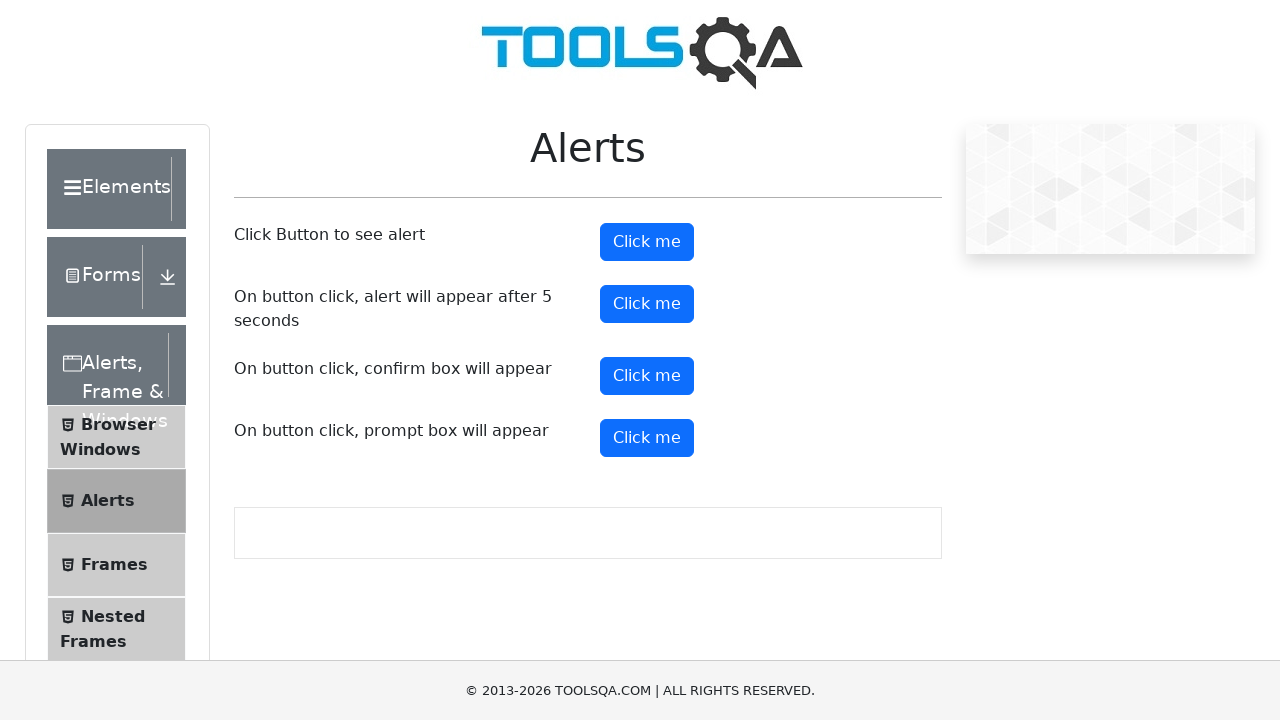

Clicked prompt alert button at (647, 438) on #promtButton
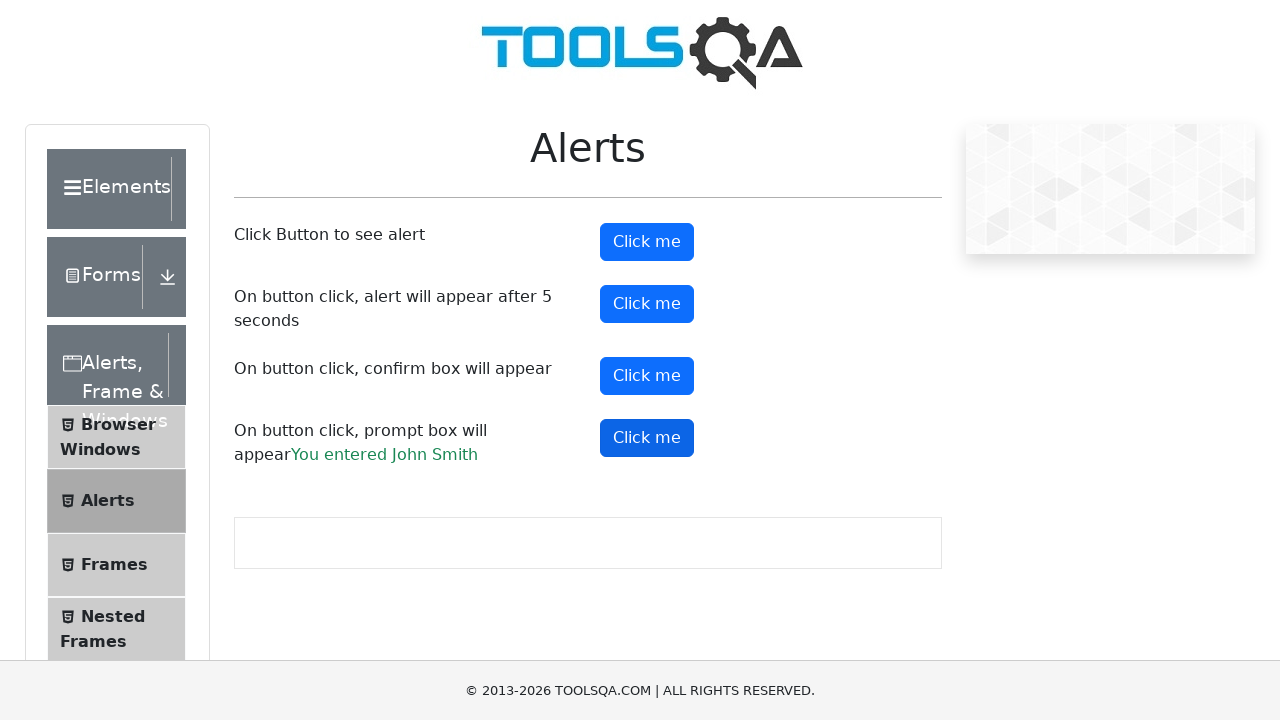

Prompt result text appeared on page
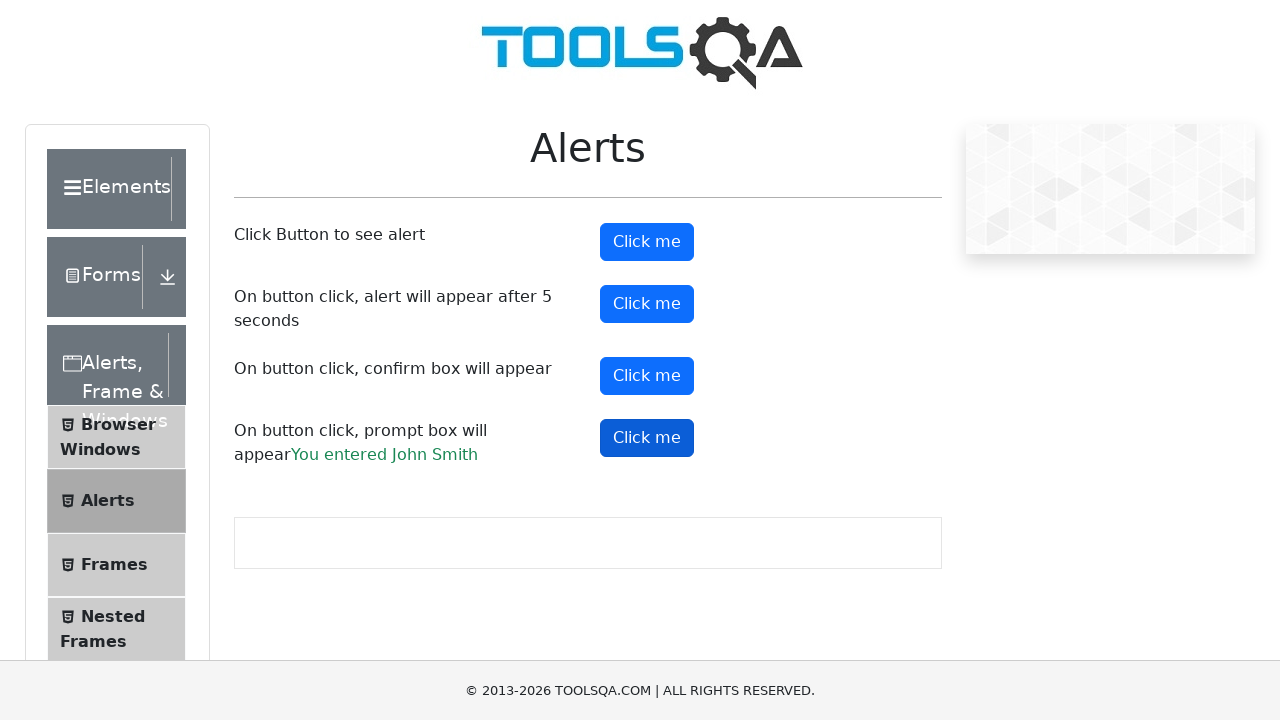

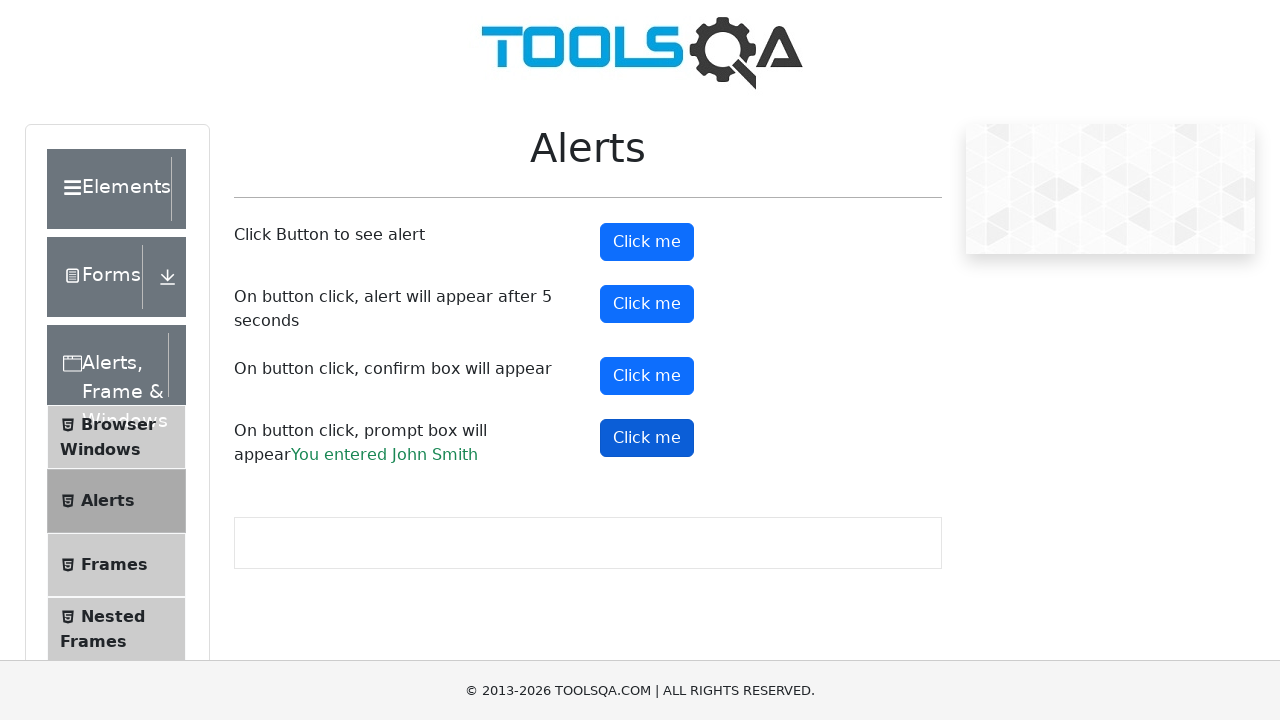